Tests the drag and drop functionality on jQueryUI demo page by switching to an iframe and dragging a source element onto a target droppable element

Starting URL: https://jqueryui.com/droppable/

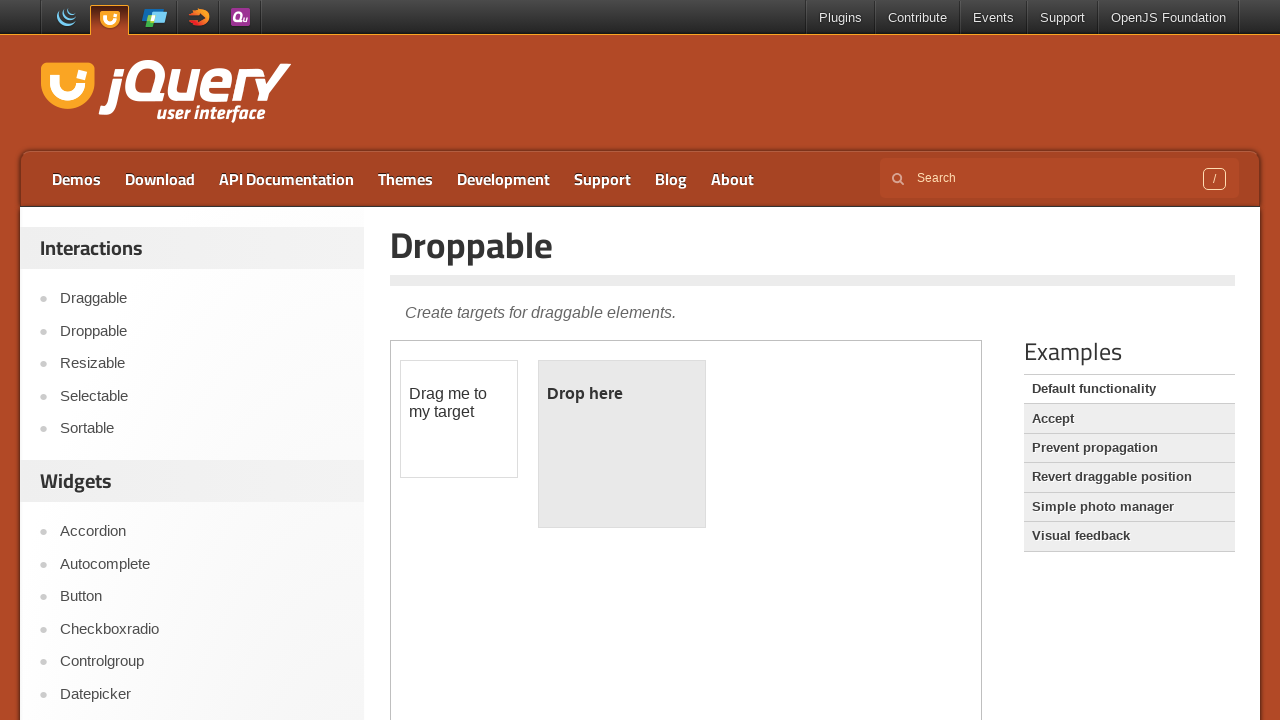

Located the demo iframe
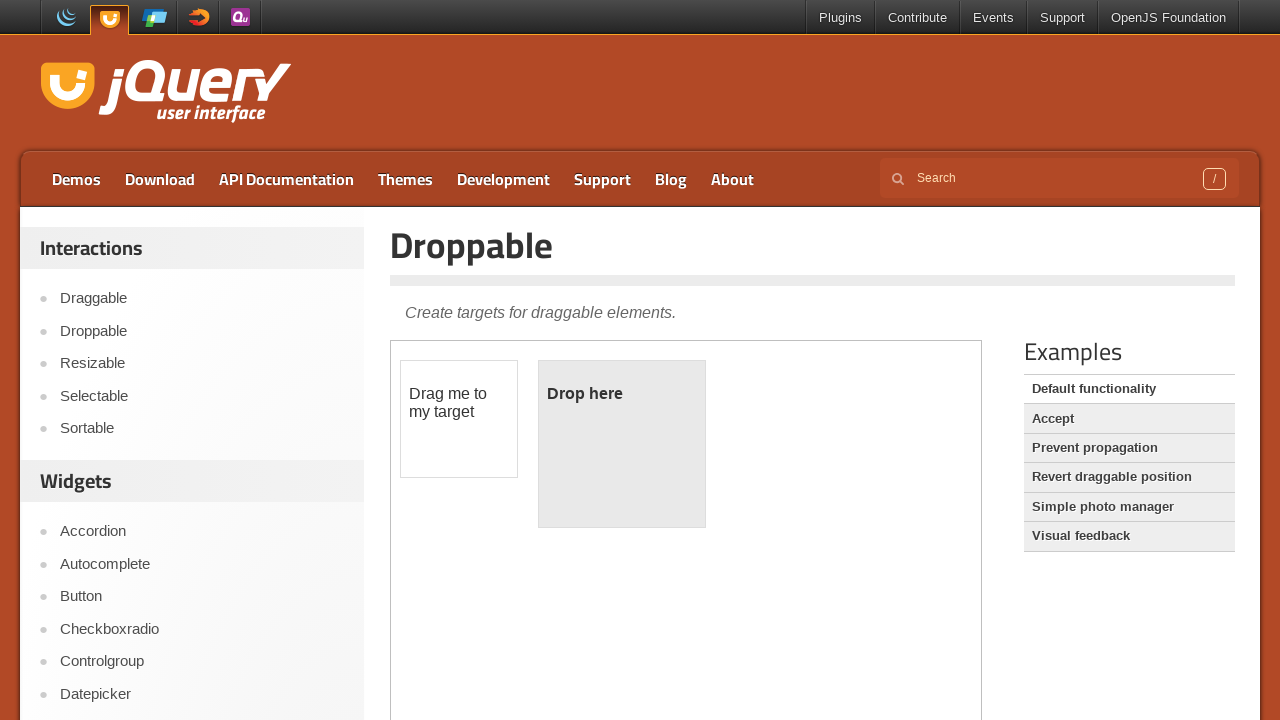

Located the draggable source element within the iframe
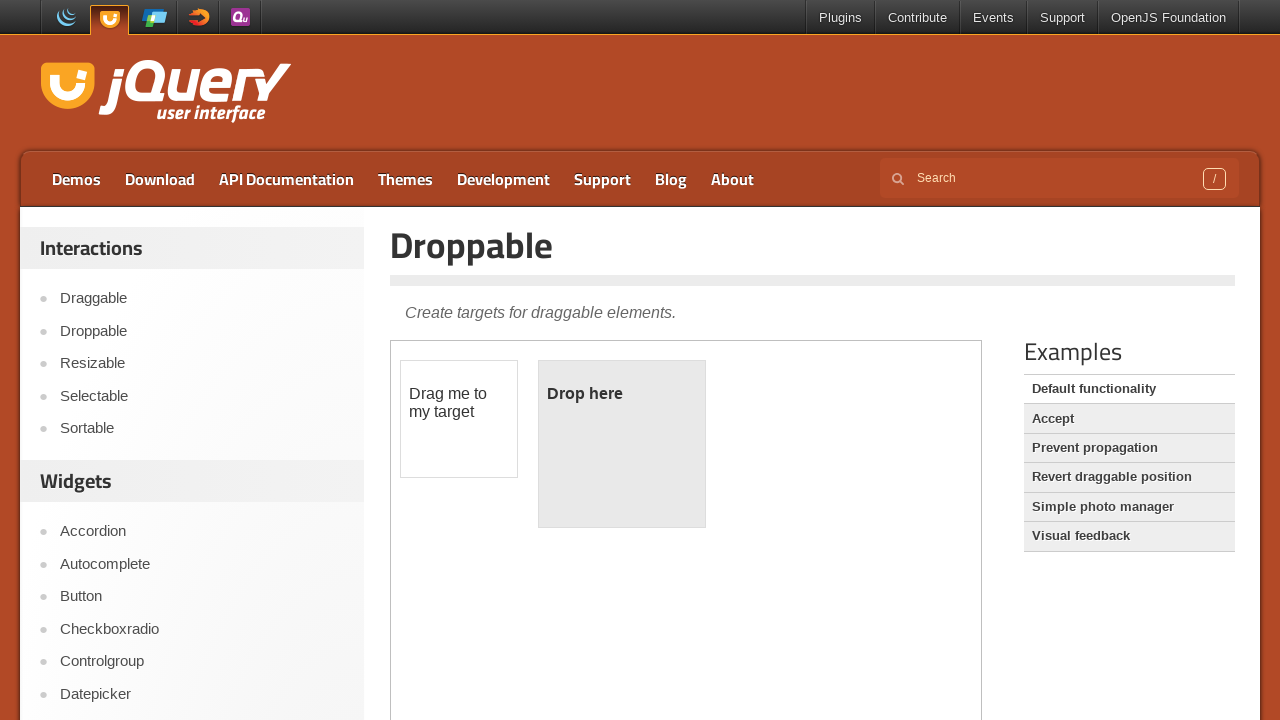

Located the droppable target element within the iframe
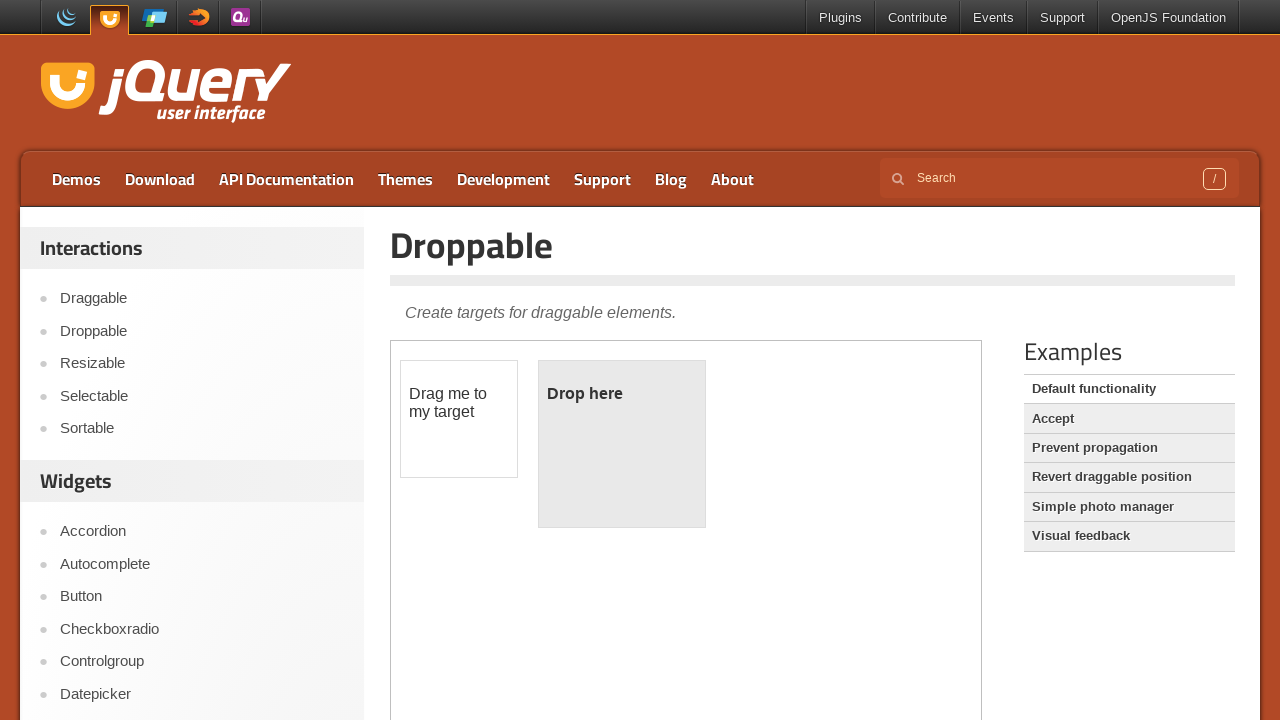

Dragged the source element onto the target droppable element at (622, 444)
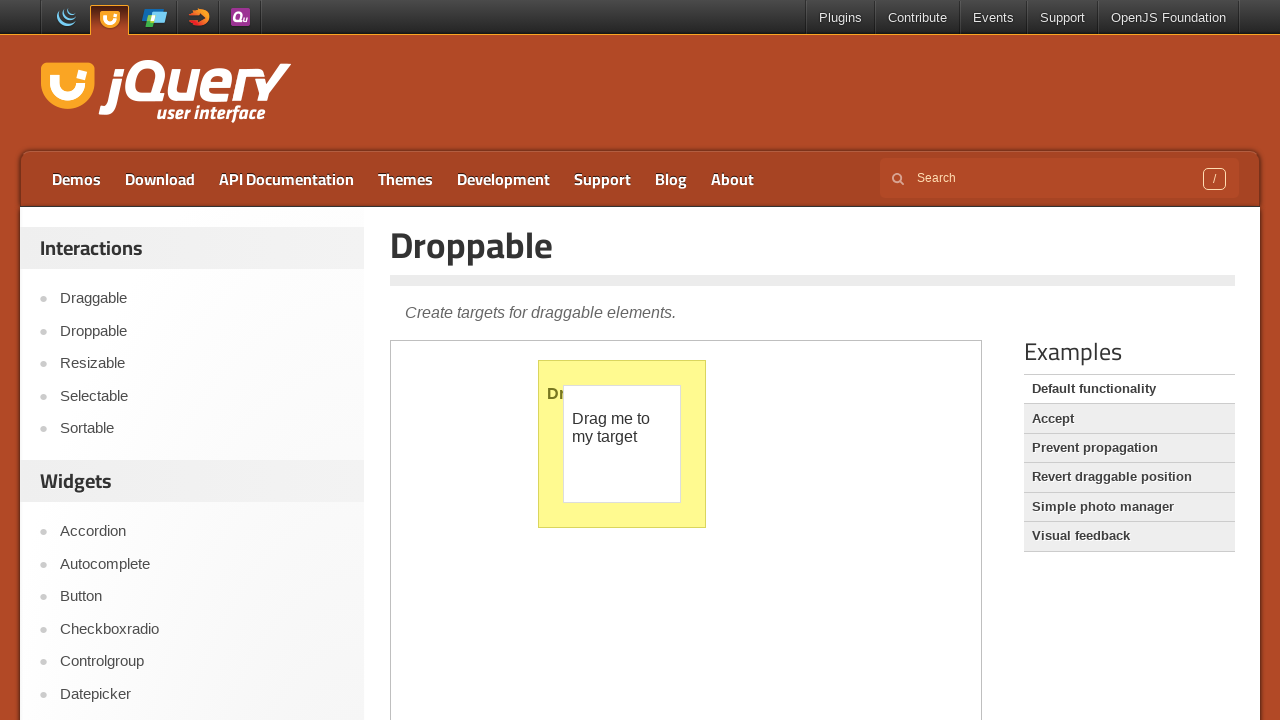

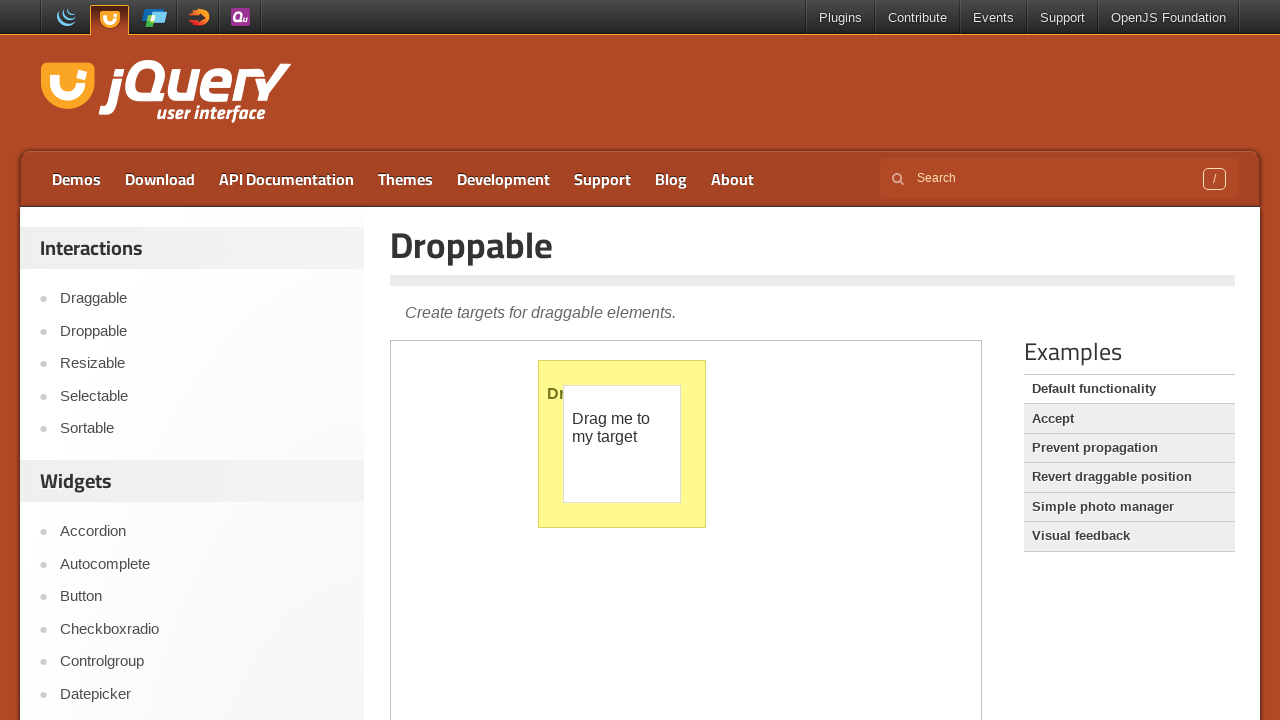